Tests clicking a button with dynamic ID multiple times to verify consistent behavior across page reloads

Starting URL: http://uitestingplayground.com/dynamicid

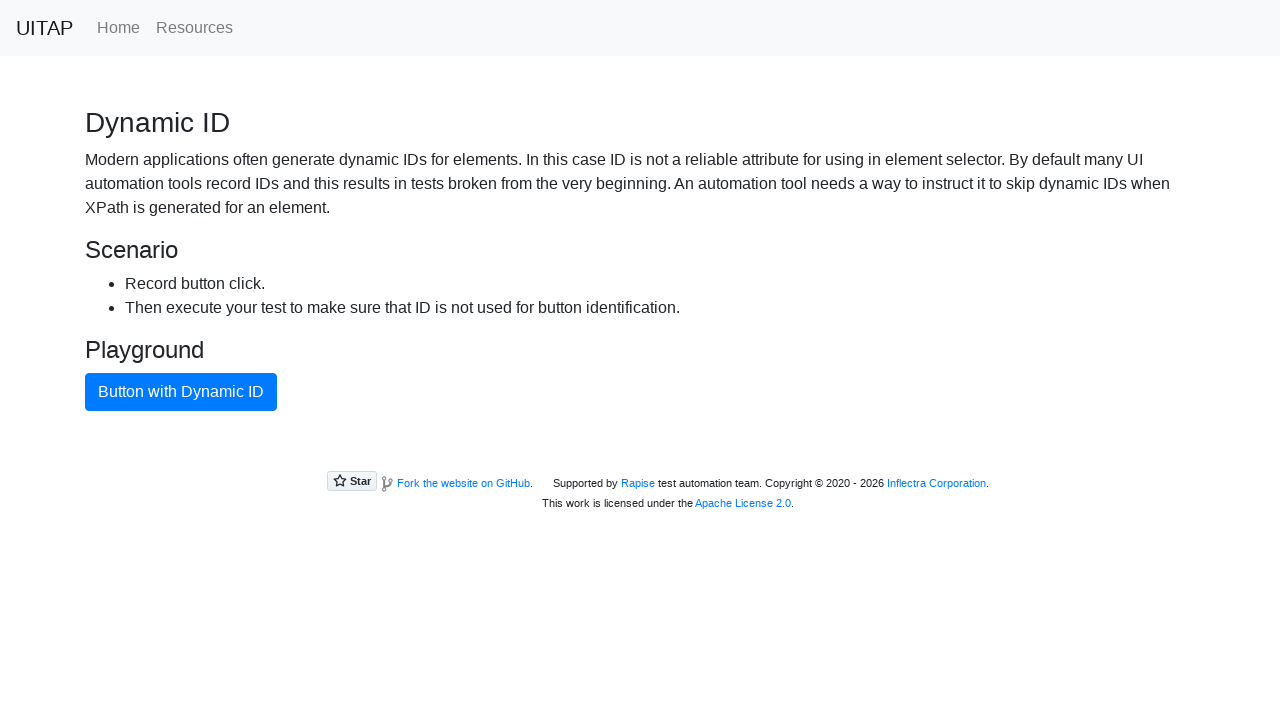

Navigated to dynamic ID button test page
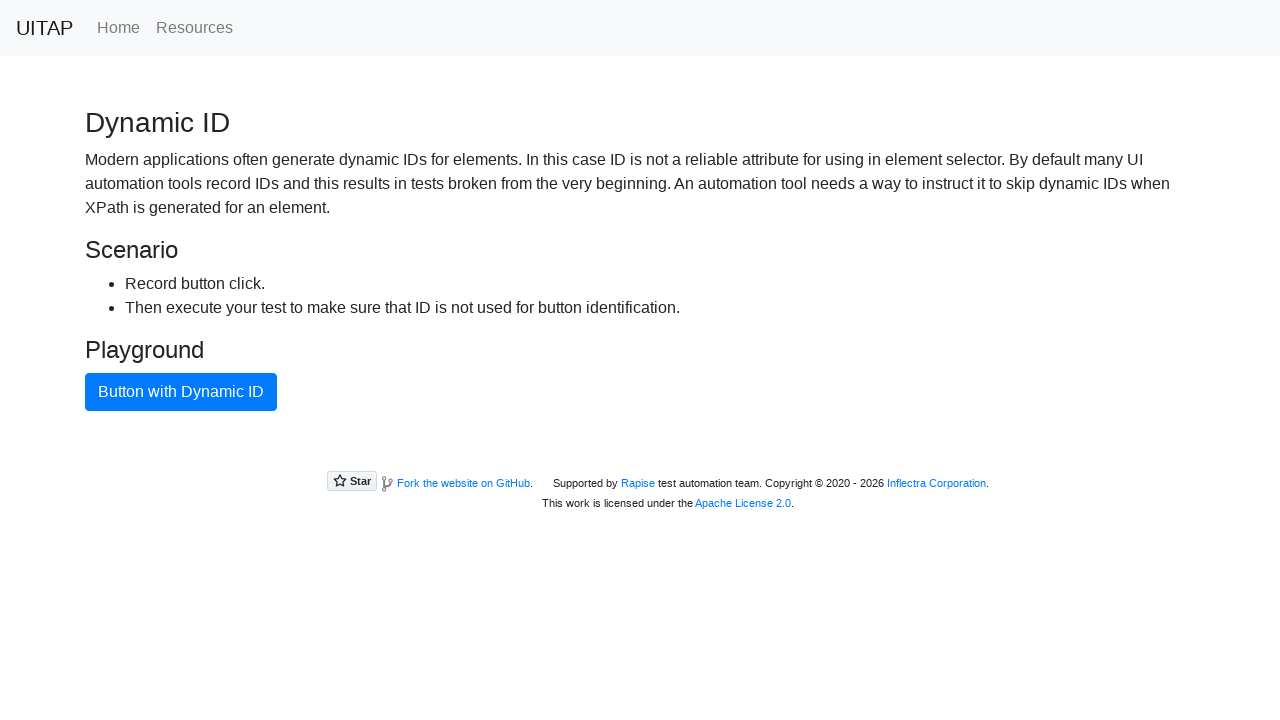

Clicked the blue button with dynamic ID using class selector at (181, 392) on button.btn.btn-primary
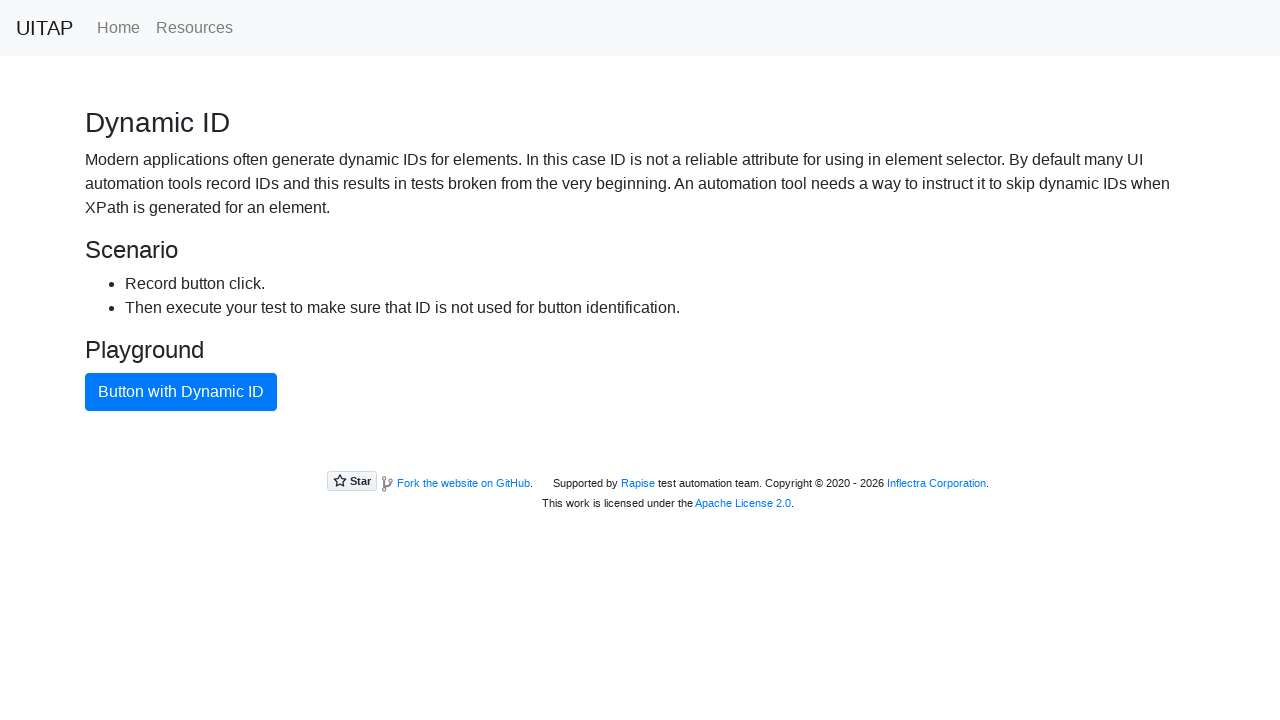

Navigated to dynamic ID button test page
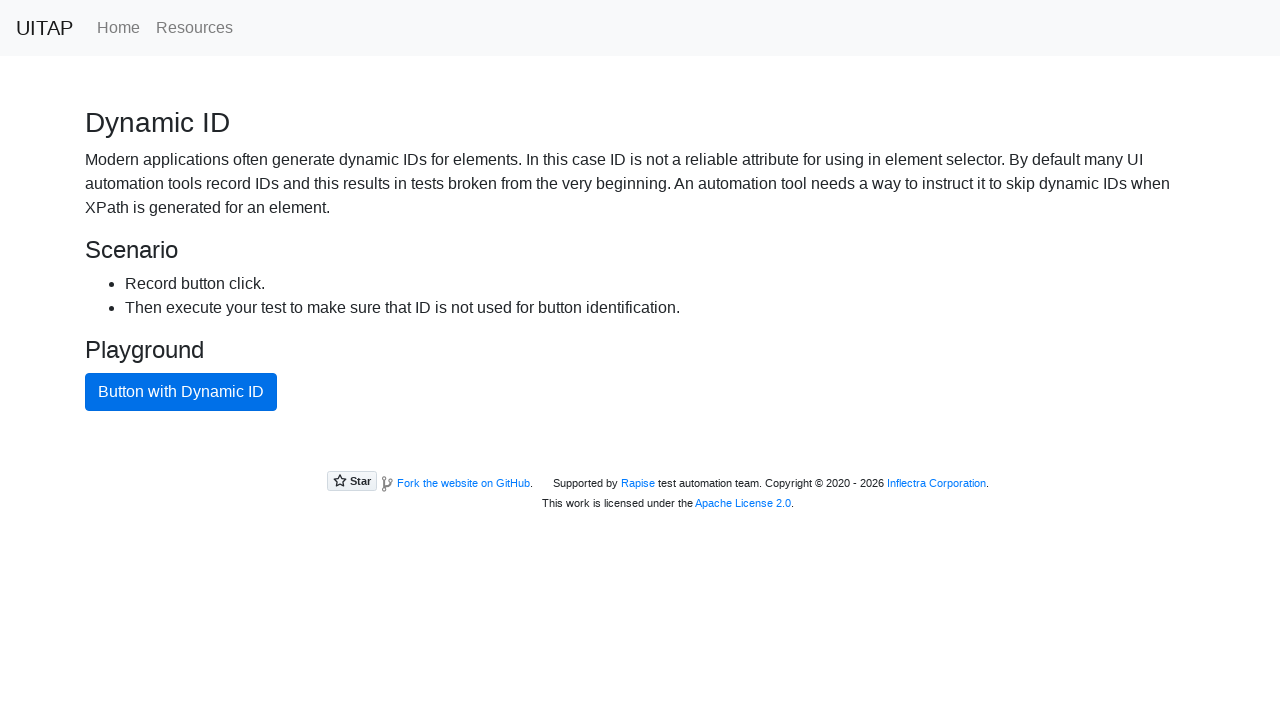

Clicked the blue button with dynamic ID using class selector at (181, 392) on button.btn.btn-primary
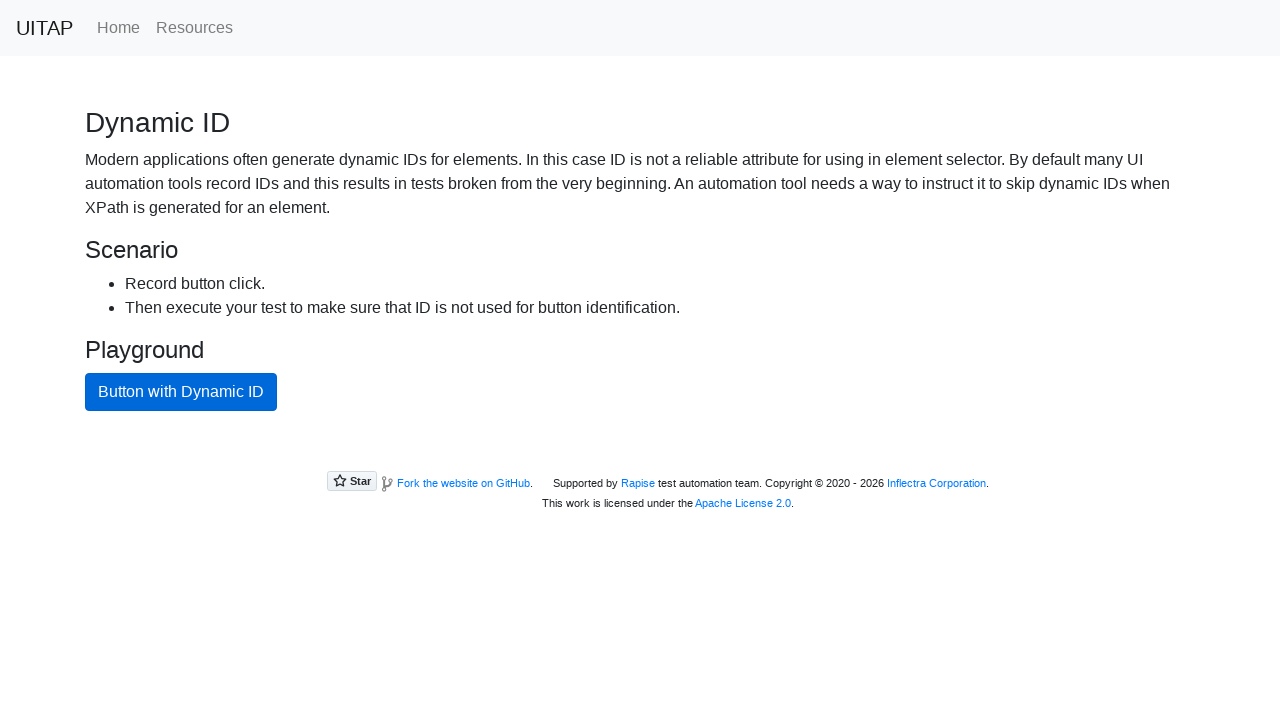

Navigated to dynamic ID button test page
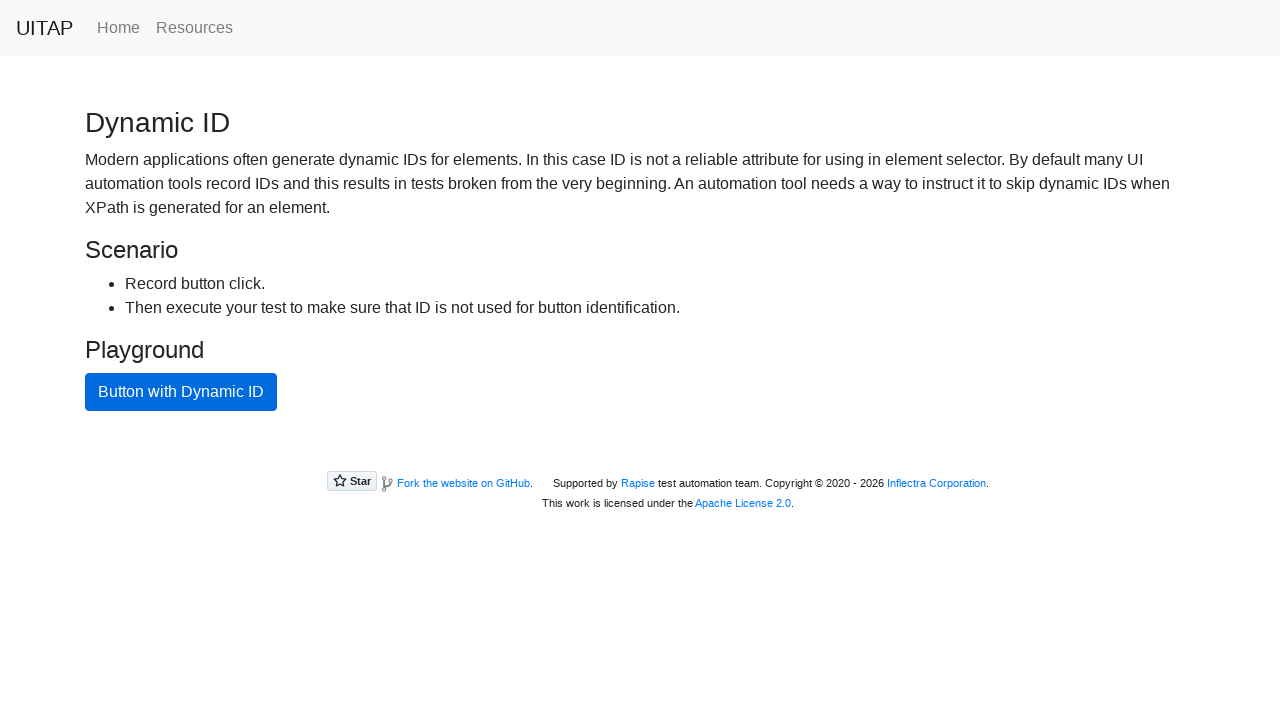

Clicked the blue button with dynamic ID using class selector at (181, 392) on button.btn.btn-primary
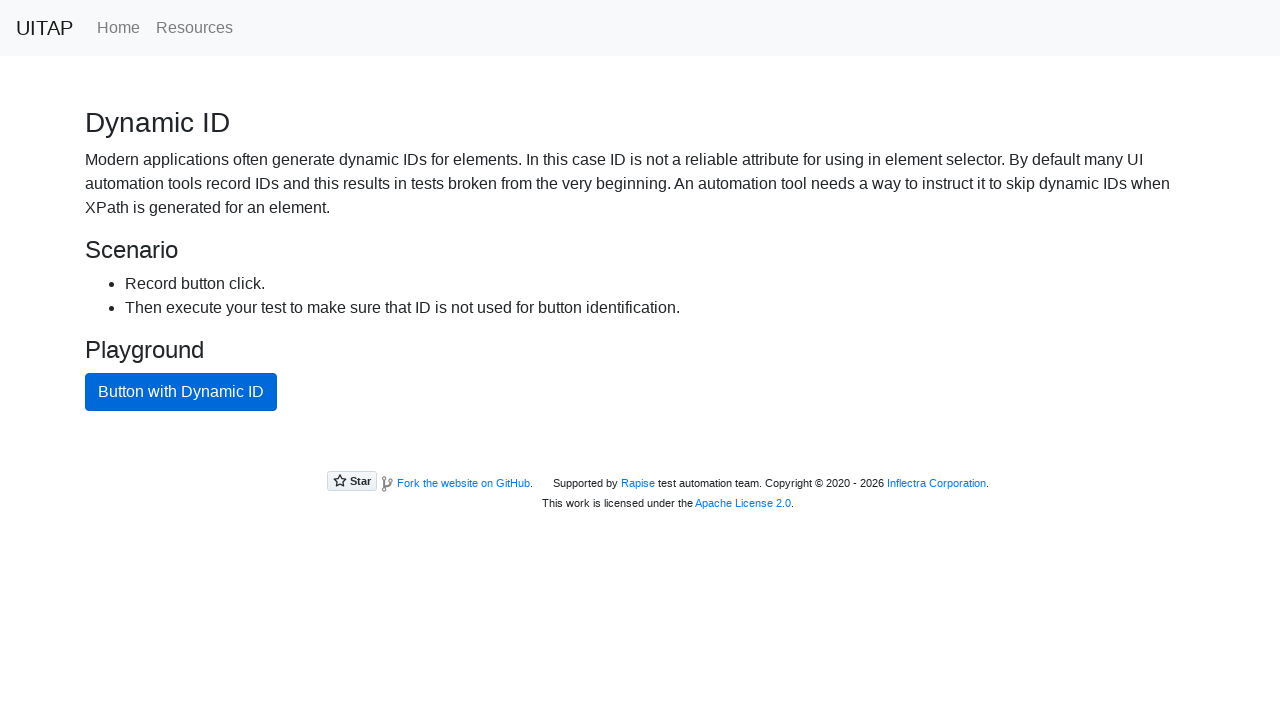

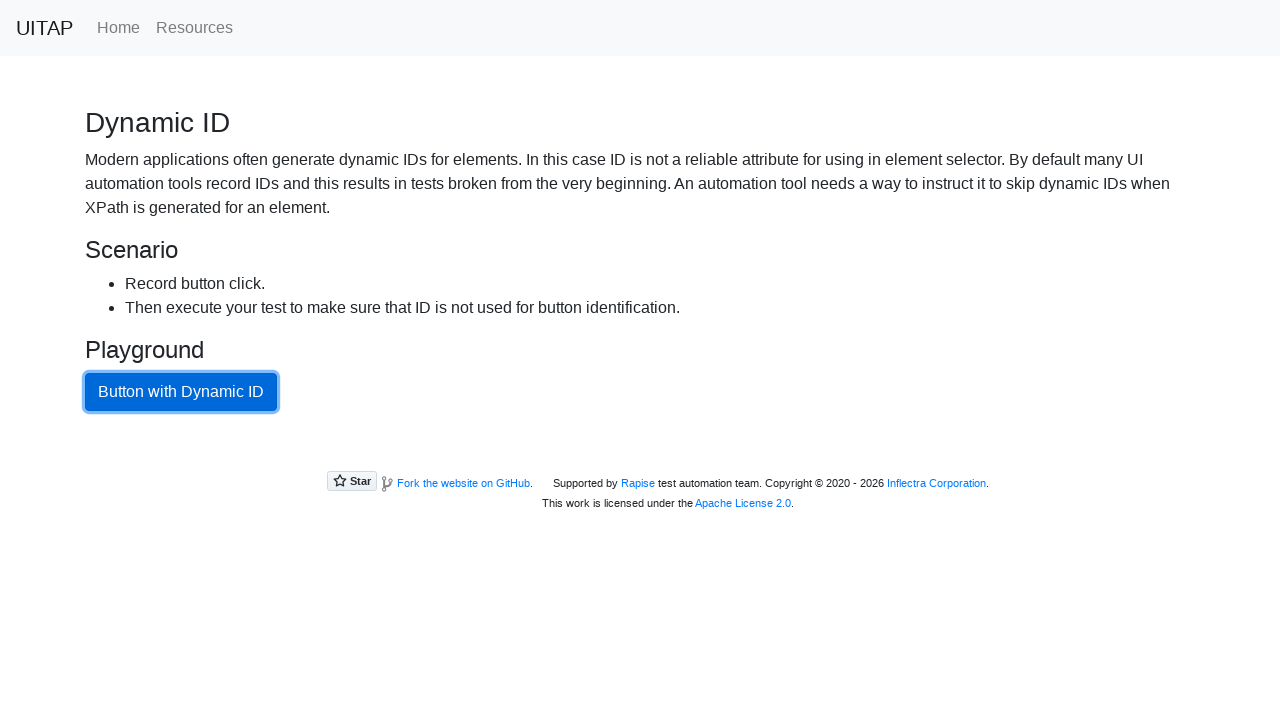